Tests clicking a verify button with implicit wait and checking for success message

Starting URL: http://suninjuly.github.io/wait1.html

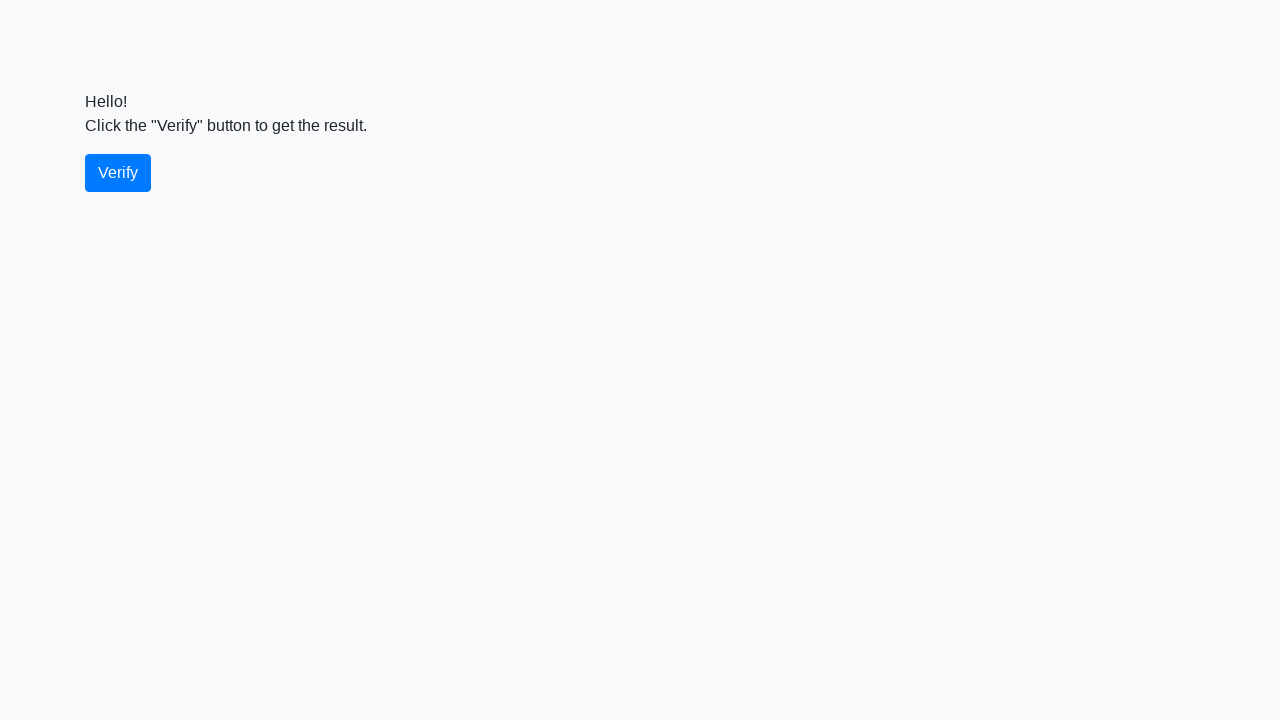

Clicked verify button at (118, 173) on #verify
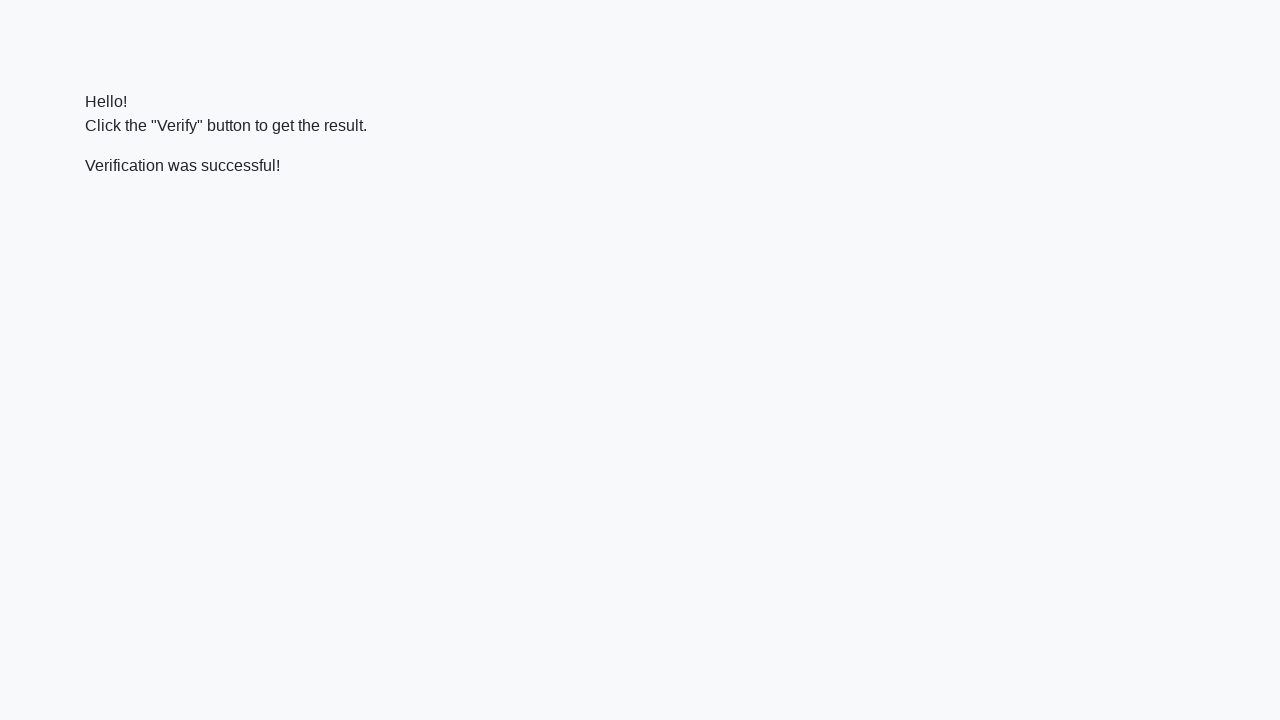

Located verify message element
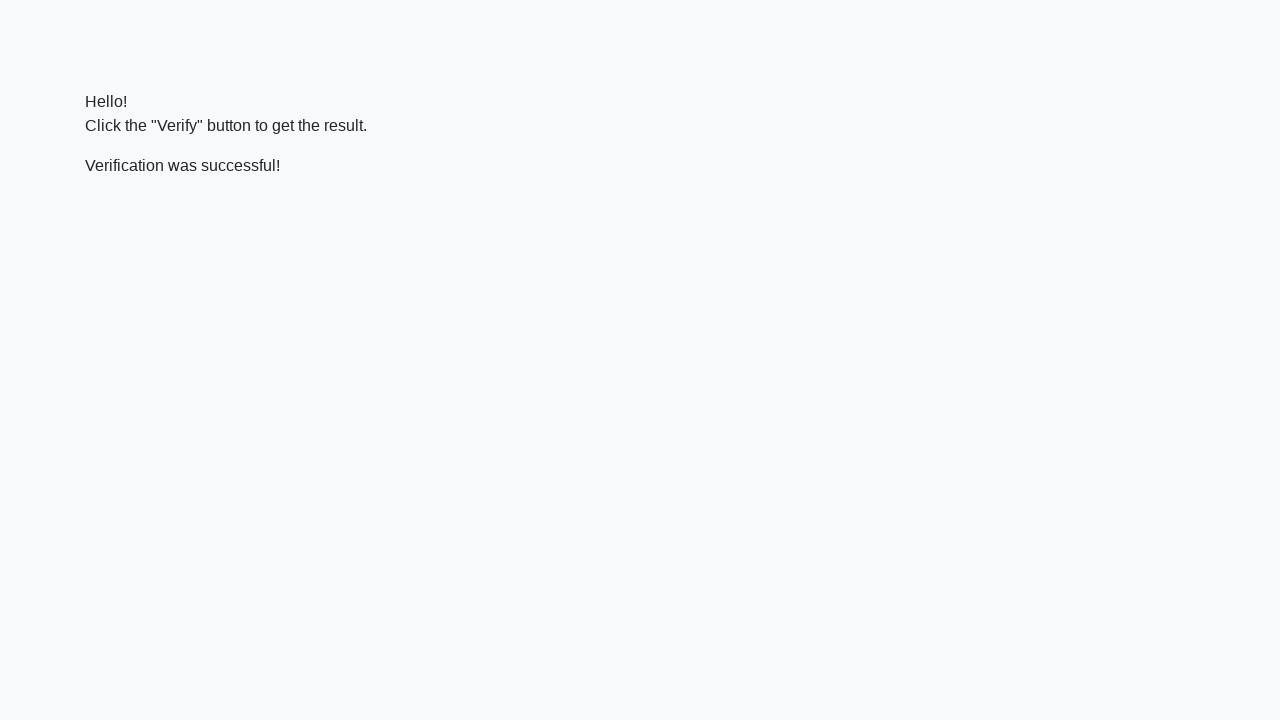

Verified success message contains 'successful'
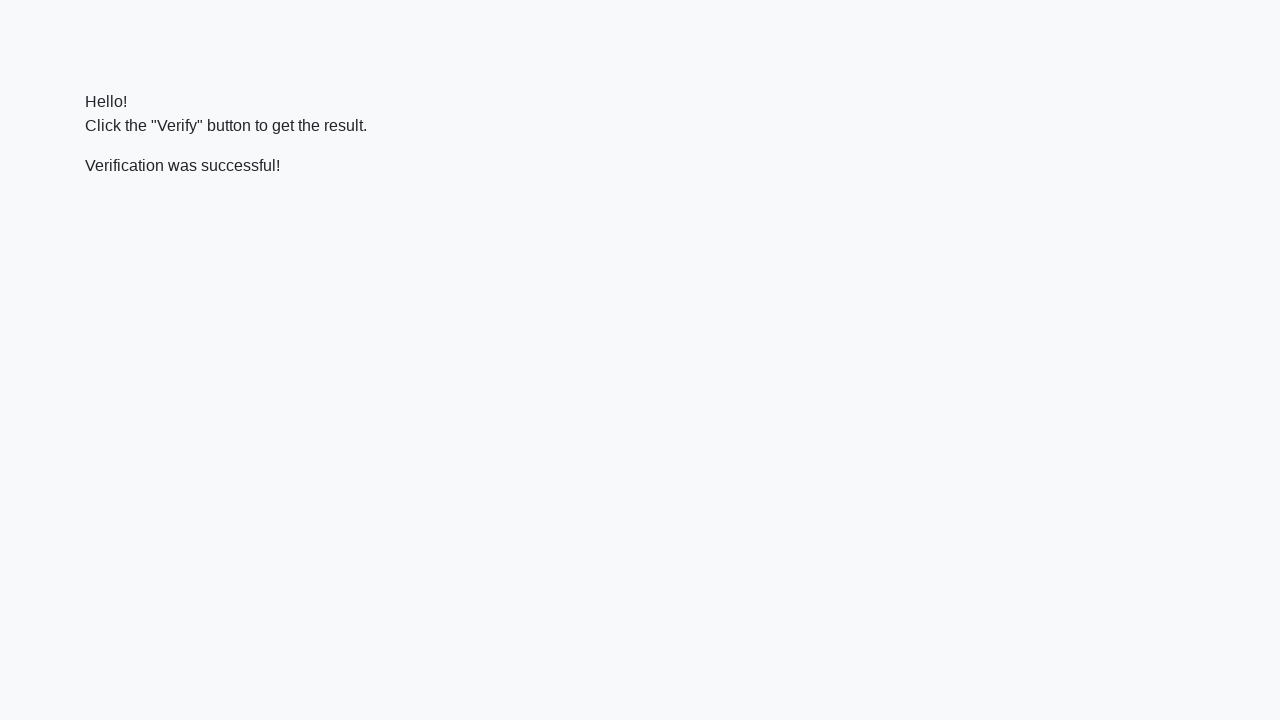

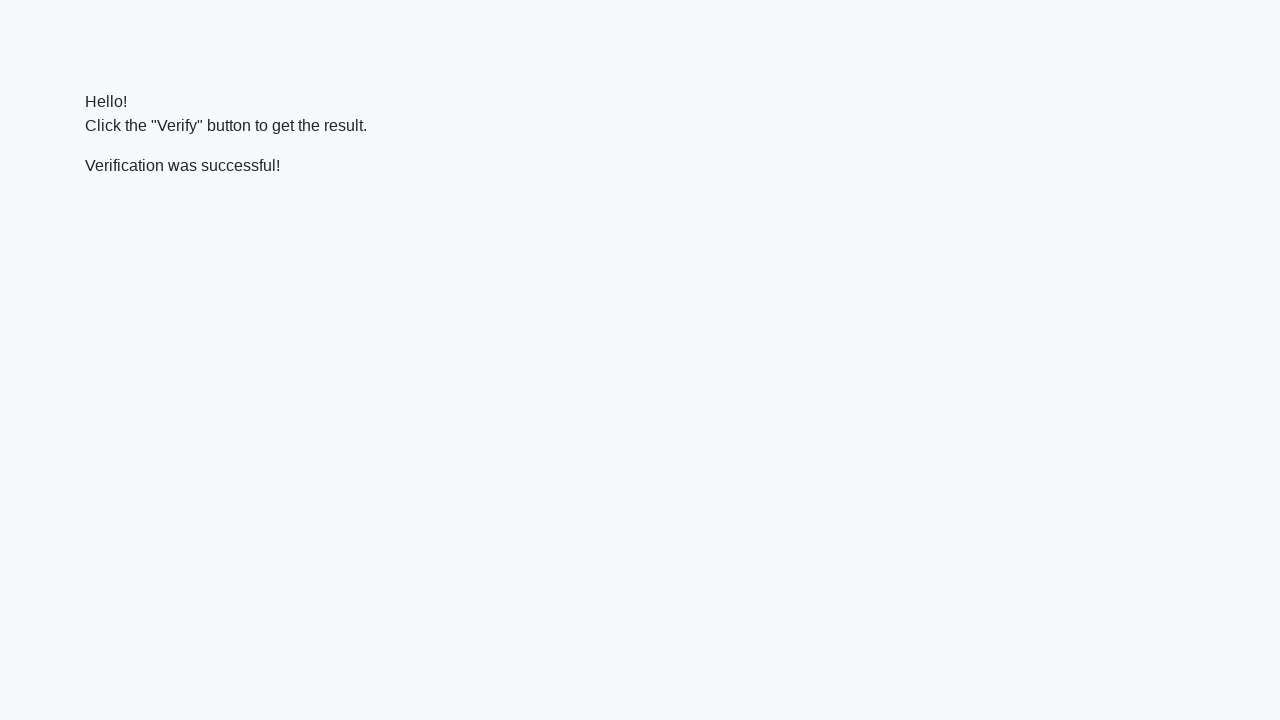